Tests the search functionality on Tiki.vn by searching for "samsung" and verifying that at least one of the first 8 search results contains the keyword in its title.

Starting URL: https://tiki.vn

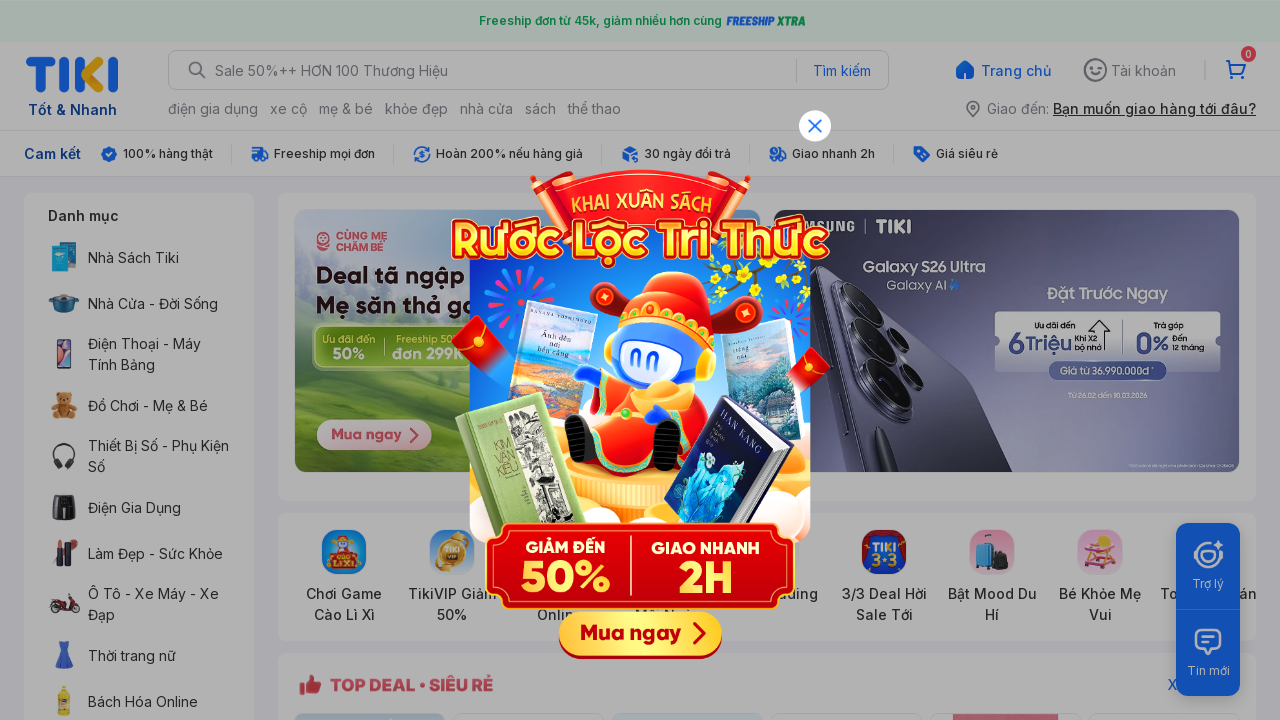

Closed popup if present at (815, 126) on img[alt='close-icon']
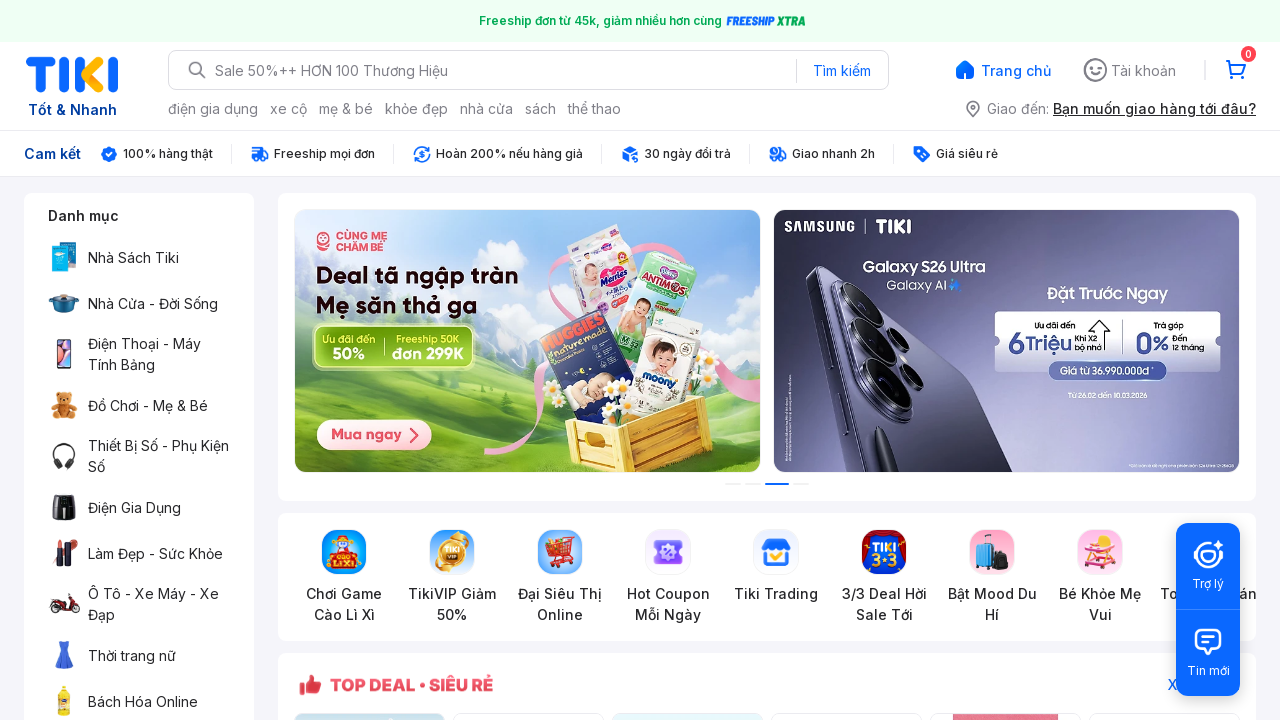

Clicked search area to activate search at (528, 70) on div.sc-dec0a11d-1.cfhkdd
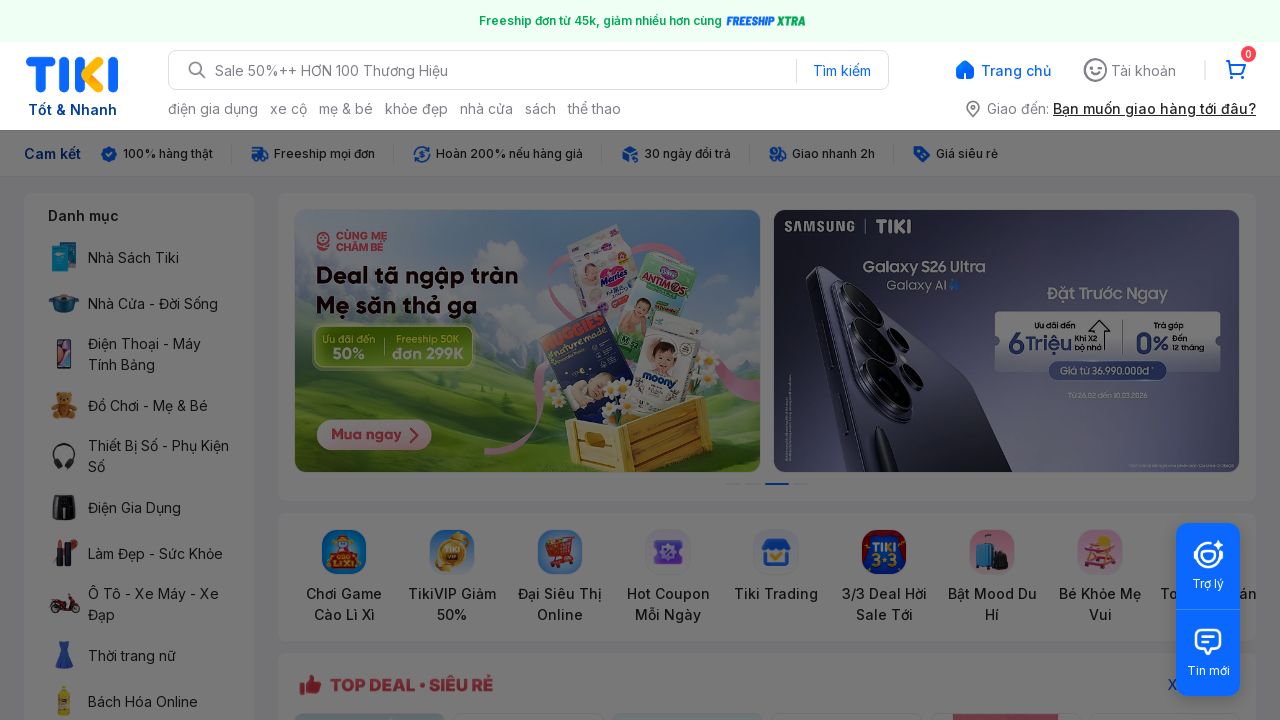

Filled search box with 'samsung' on input[data-view-id='main_search_form_input']
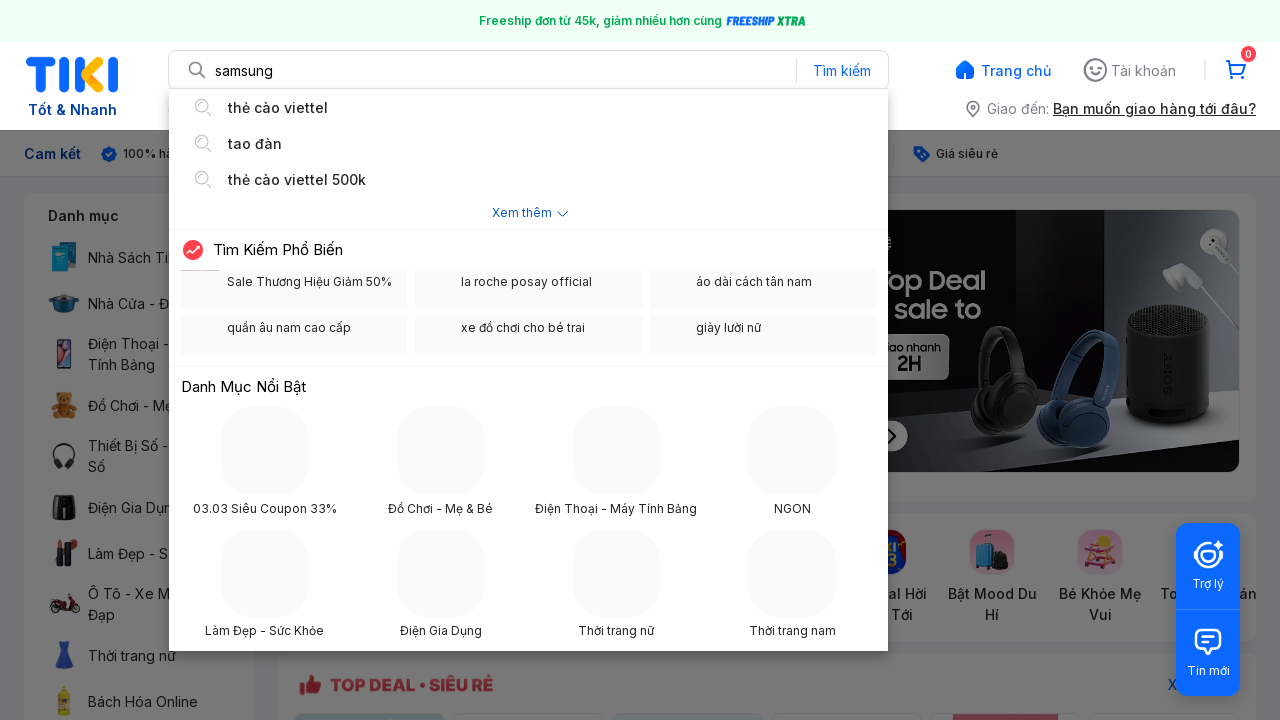

Pressed Enter to search for samsung on input[data-view-id='main_search_form_input']
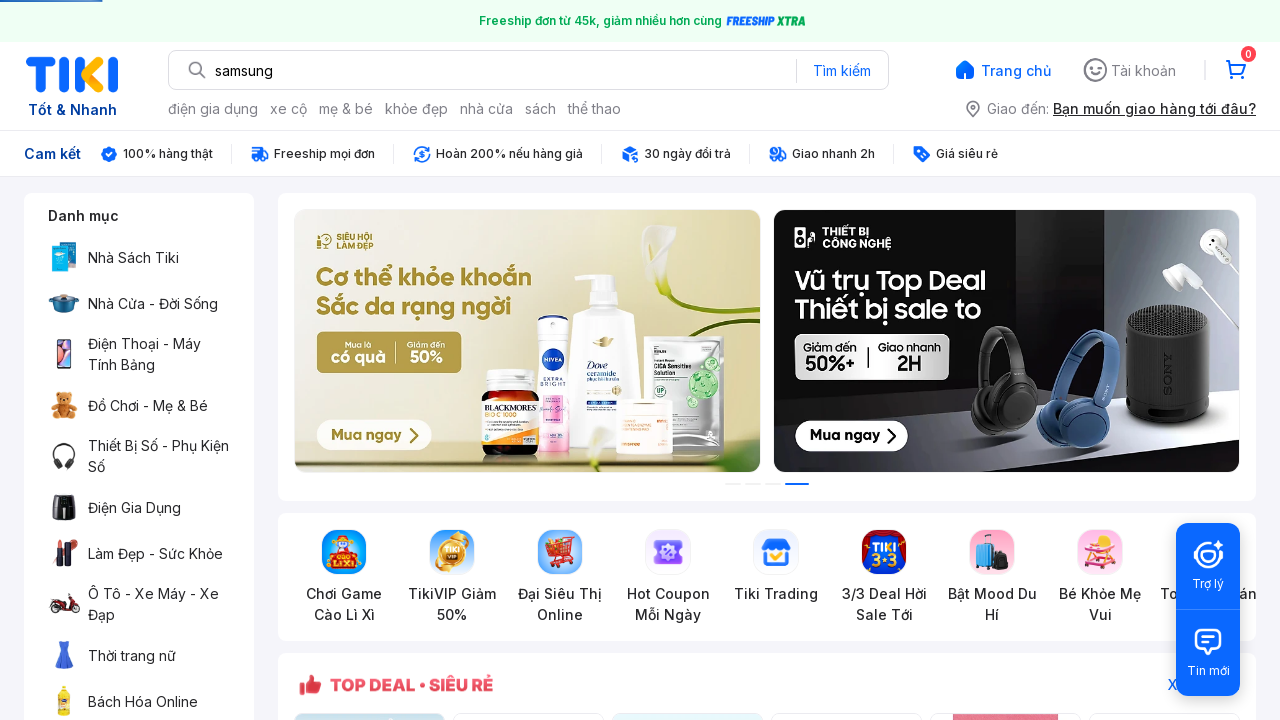

Search results loaded successfully
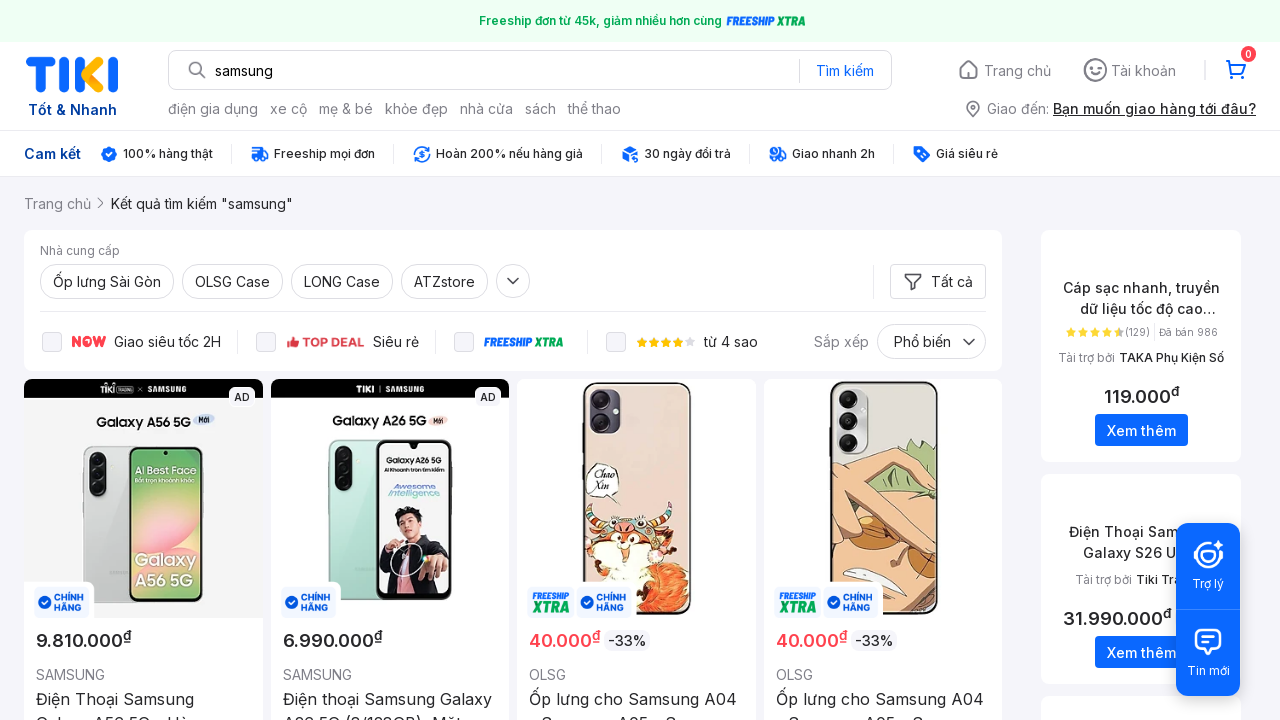

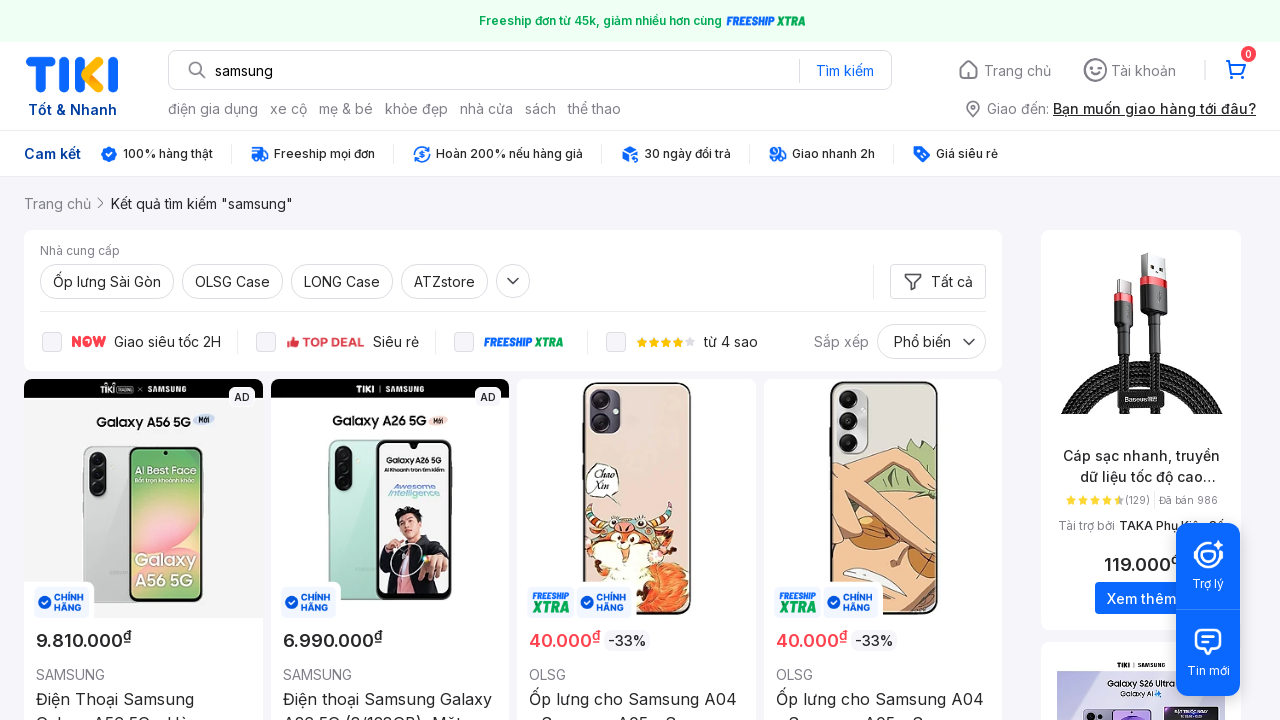